Clicks on the Login link, typically found in the My Account dropdown menu

Starting URL: https://naveenautomationlabs.com/opencart/

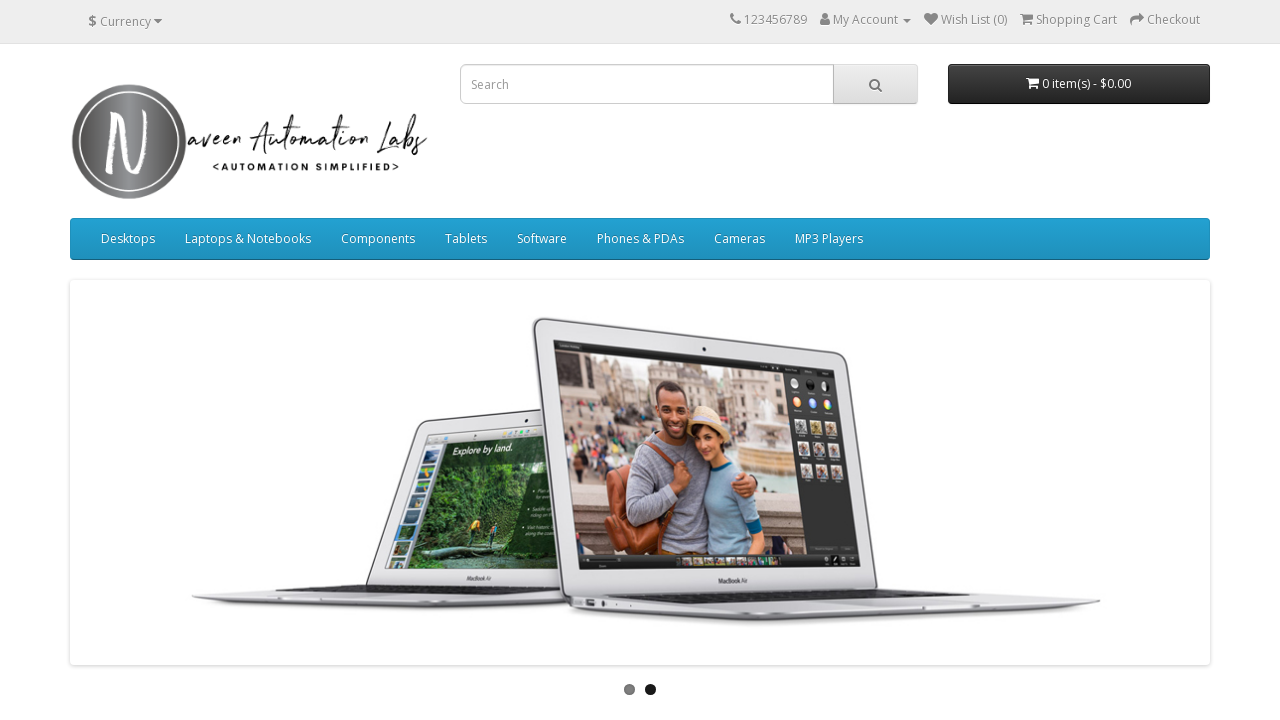

Clicked My Account dropdown menu at (825, 19) on xpath=//a[@title='My Account' or contains(@class, 'dropdown-toggle') and contain
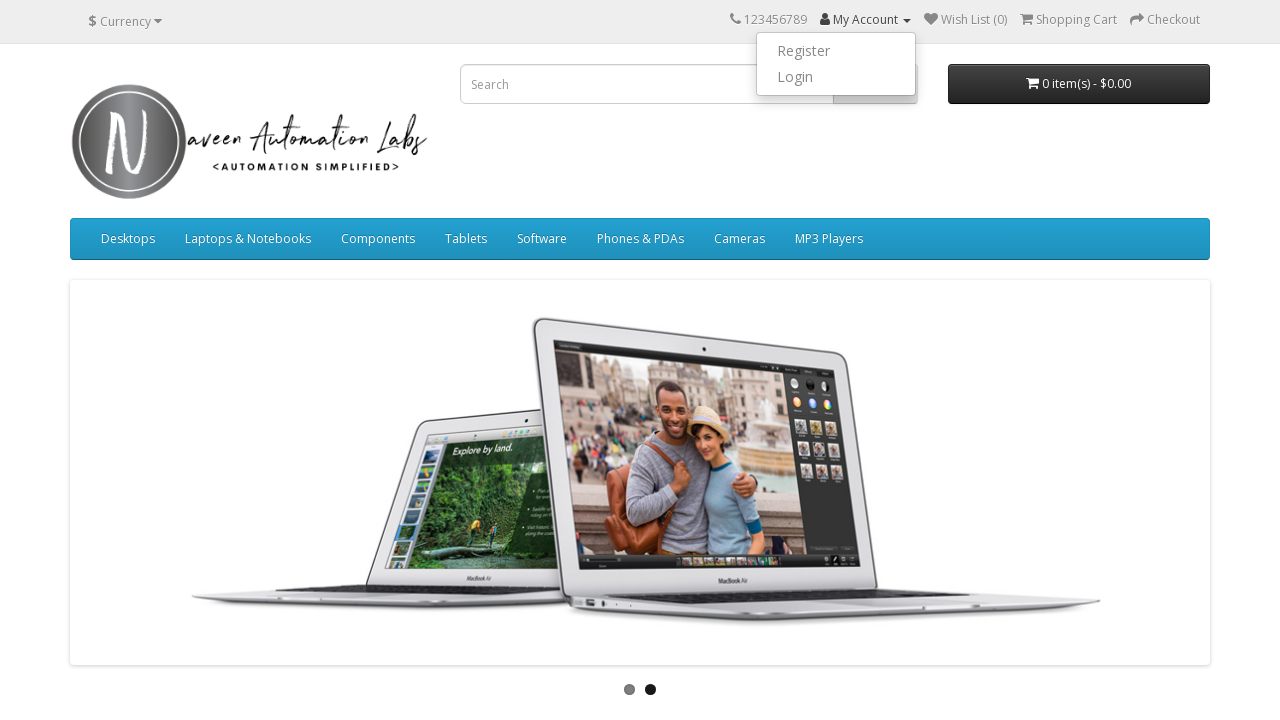

Clicked Login link from dropdown menu at (836, 77) on xpath=//a[contains(@href, 'route=account/login') or contains(text(), 'Login')]
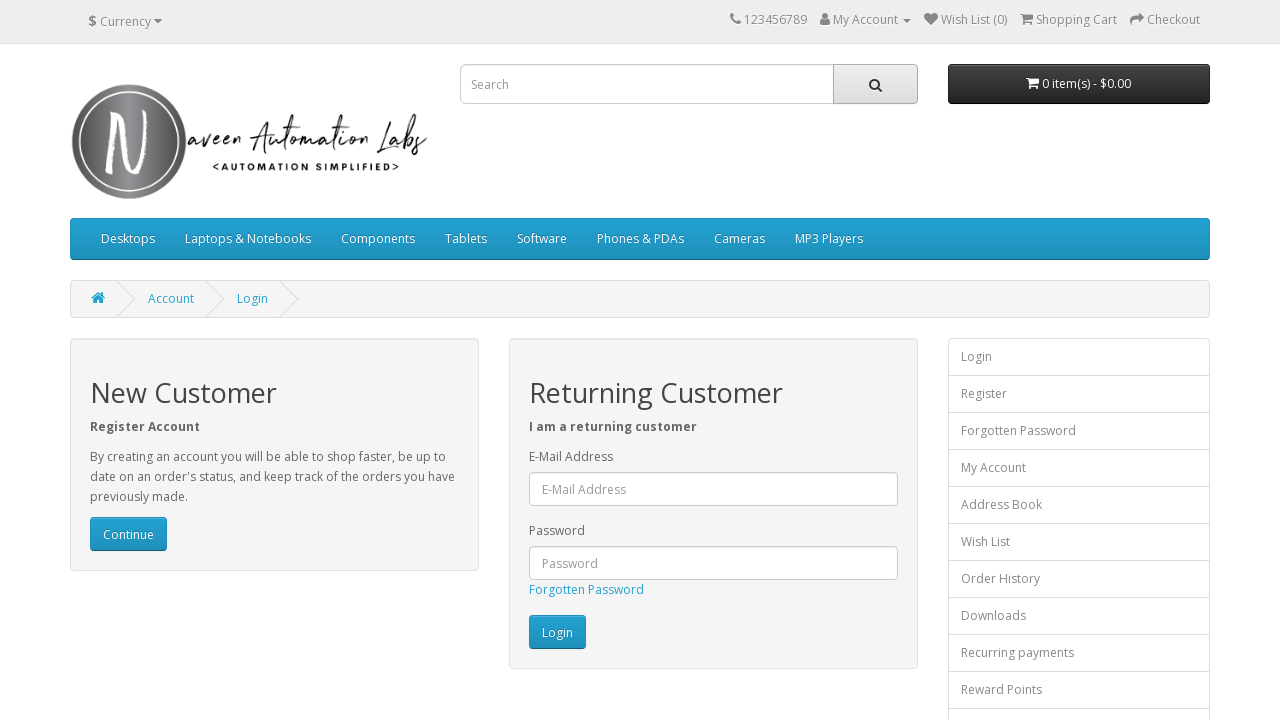

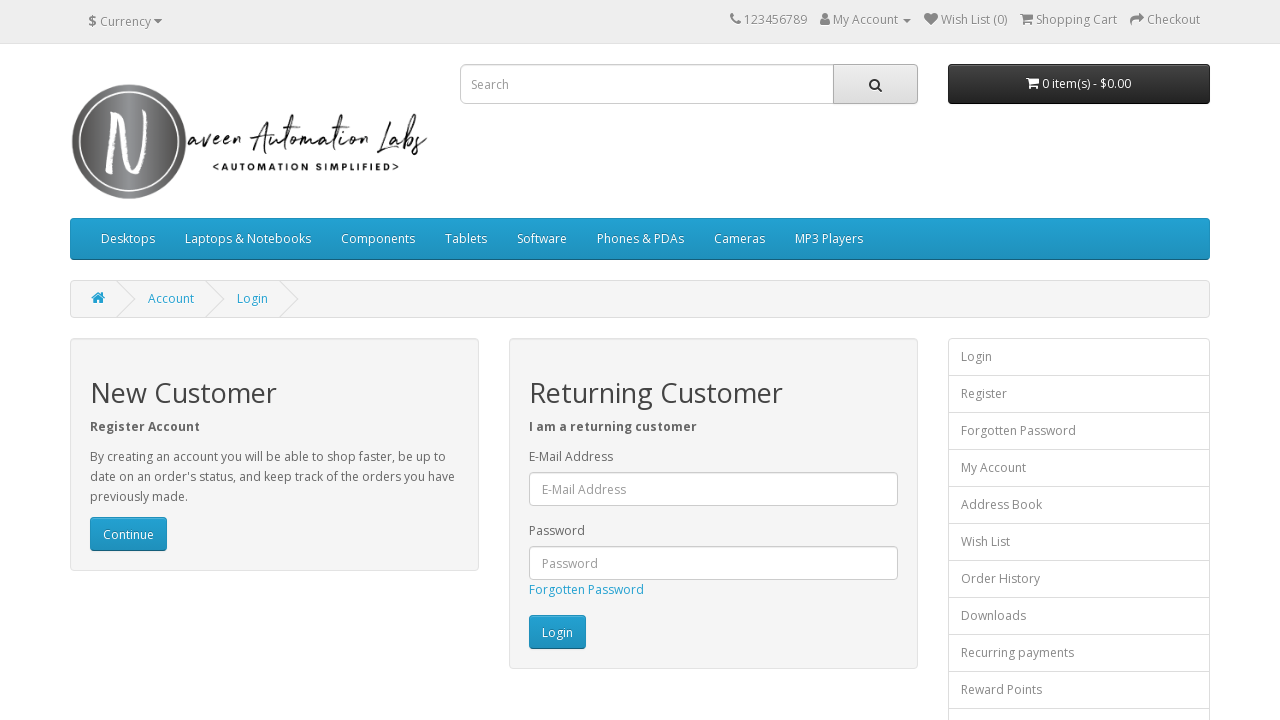